Tests state dropdown functionality by selecting Illinois, Virginia, and California using different selection methods (visible text, value, index) and verifies California is the final selected option.

Starting URL: http://practice.cydeo.com/dropdown

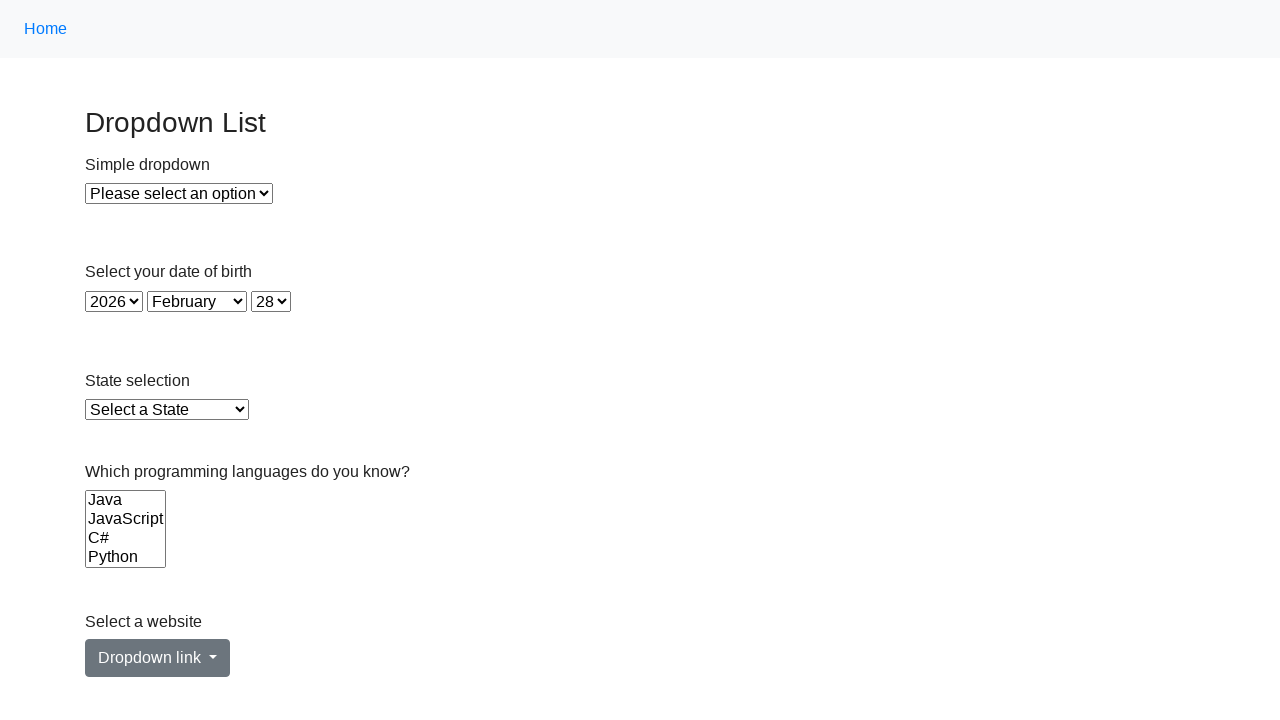

Selected Illinois from state dropdown using visible text on select#state
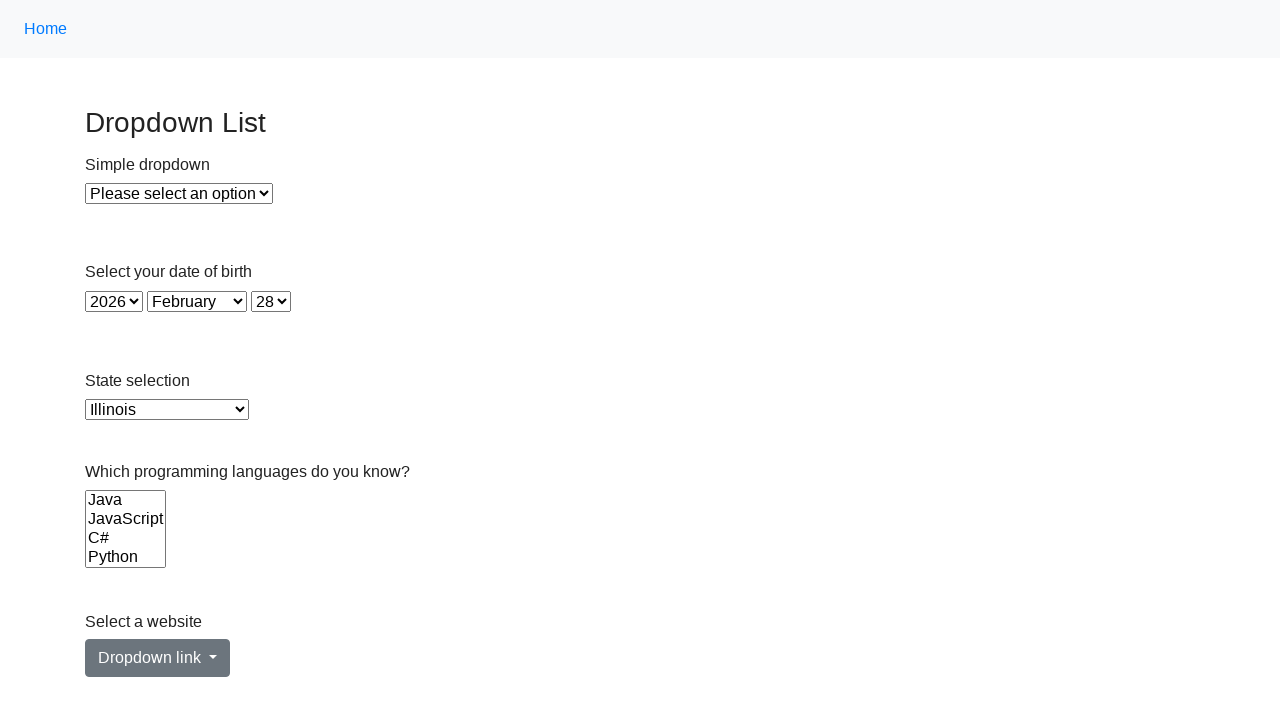

Selected Virginia from state dropdown using value 'VA' on select#state
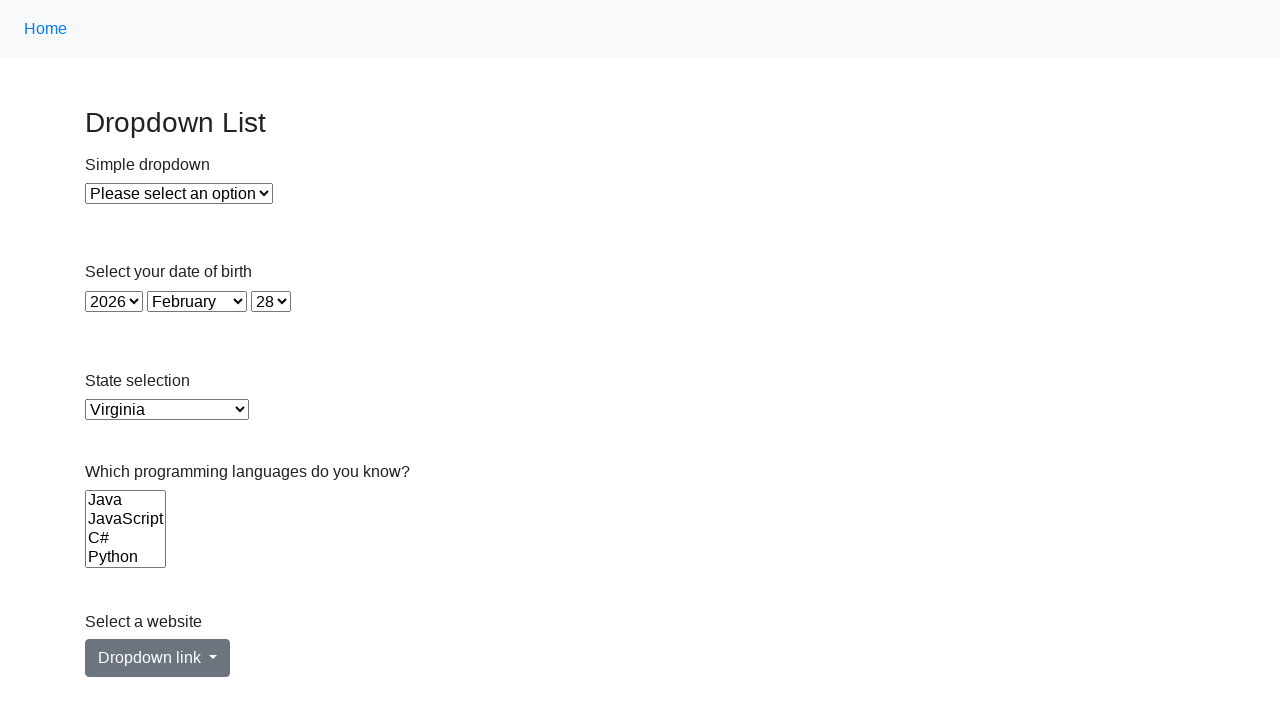

Selected California from state dropdown using index 5 on select#state
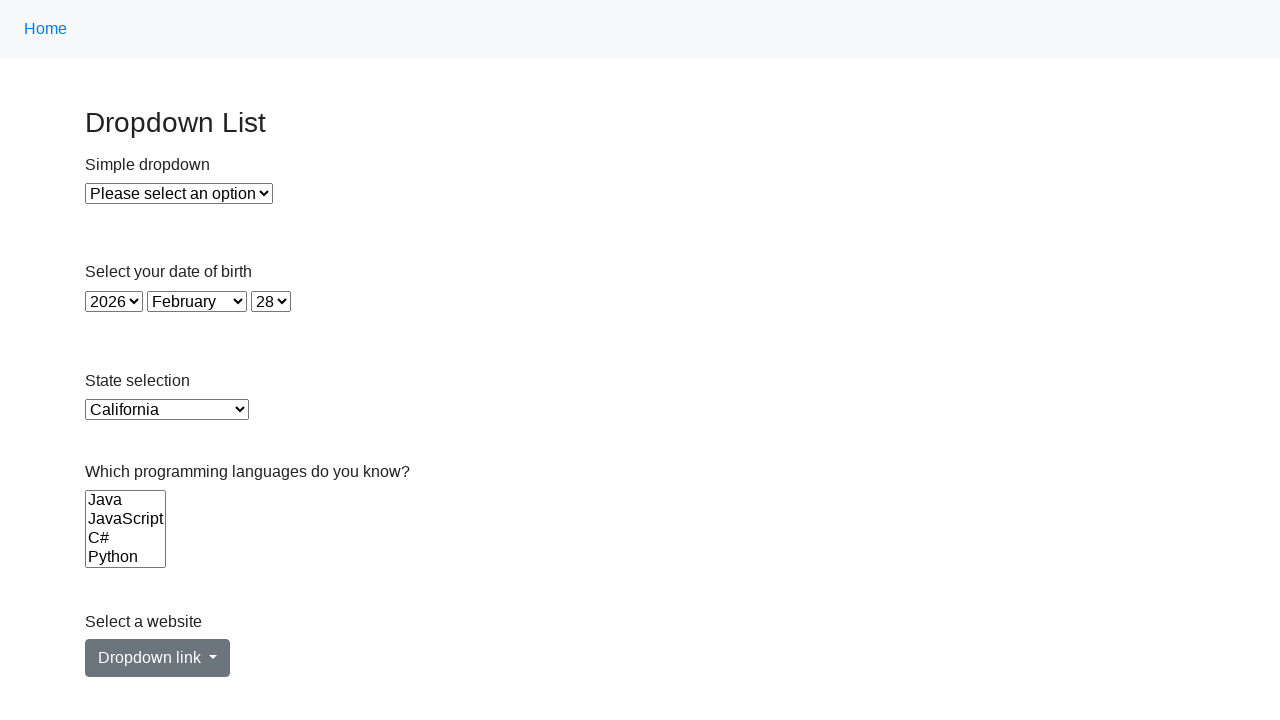

Located the currently selected option in state dropdown
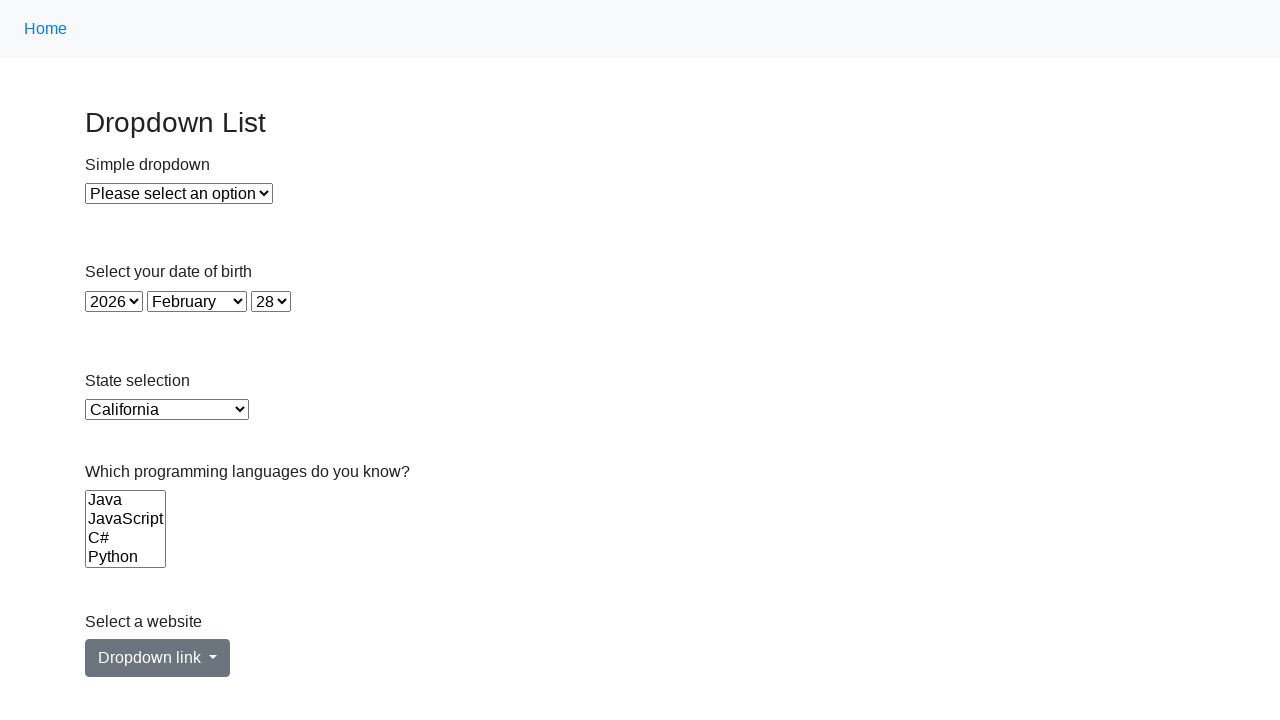

Verified that California is the final selected option
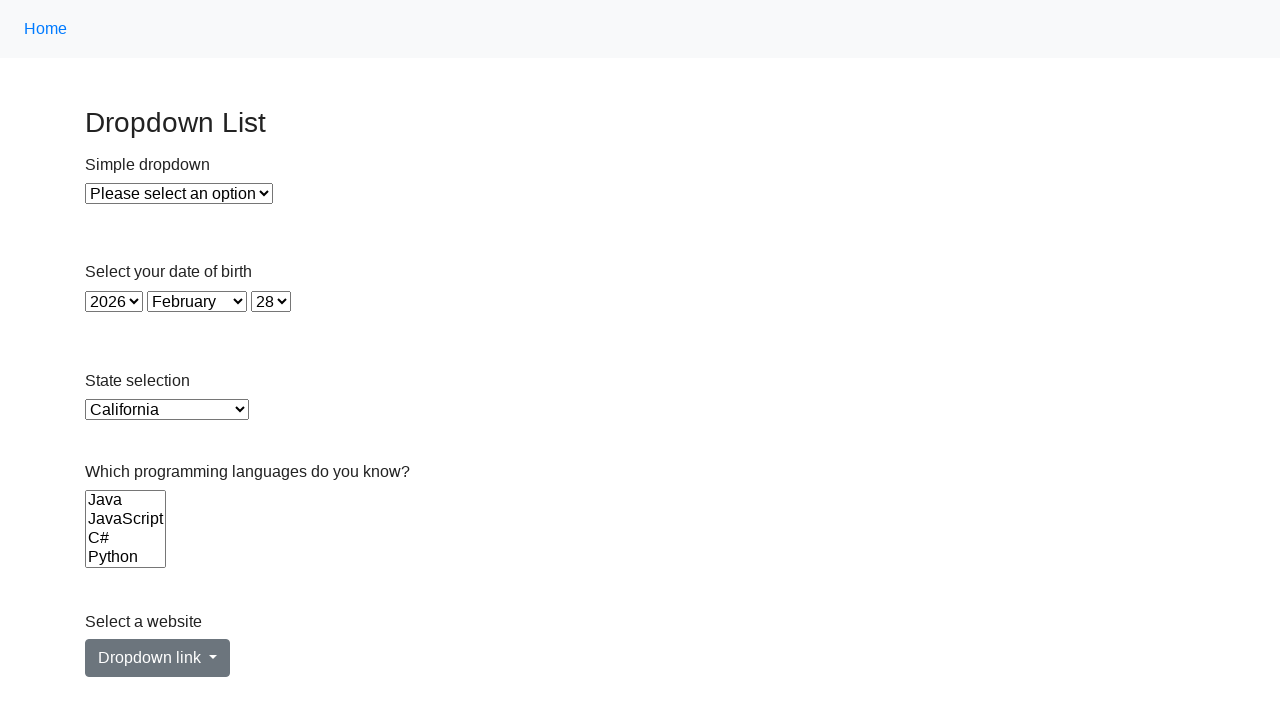

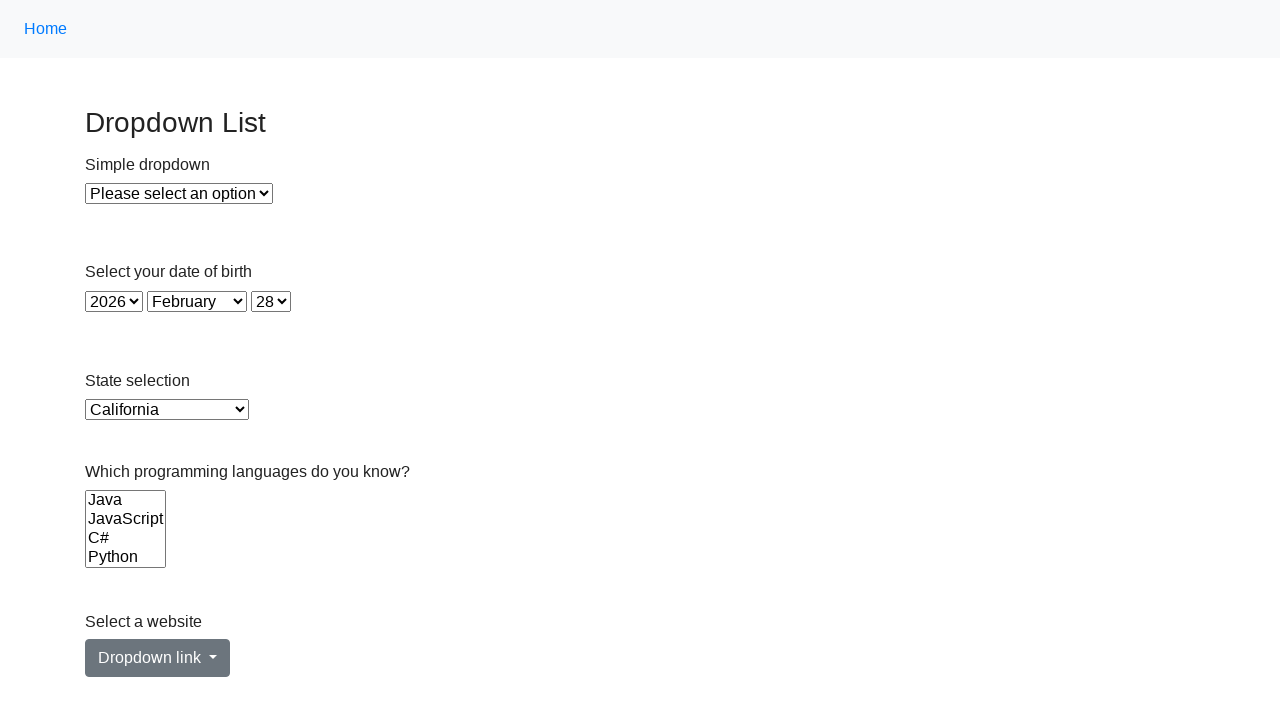